Tests clicking a radio button using action class functionality on a practice automation page

Starting URL: https://rahulshettyacademy.com/AutomationPractice/

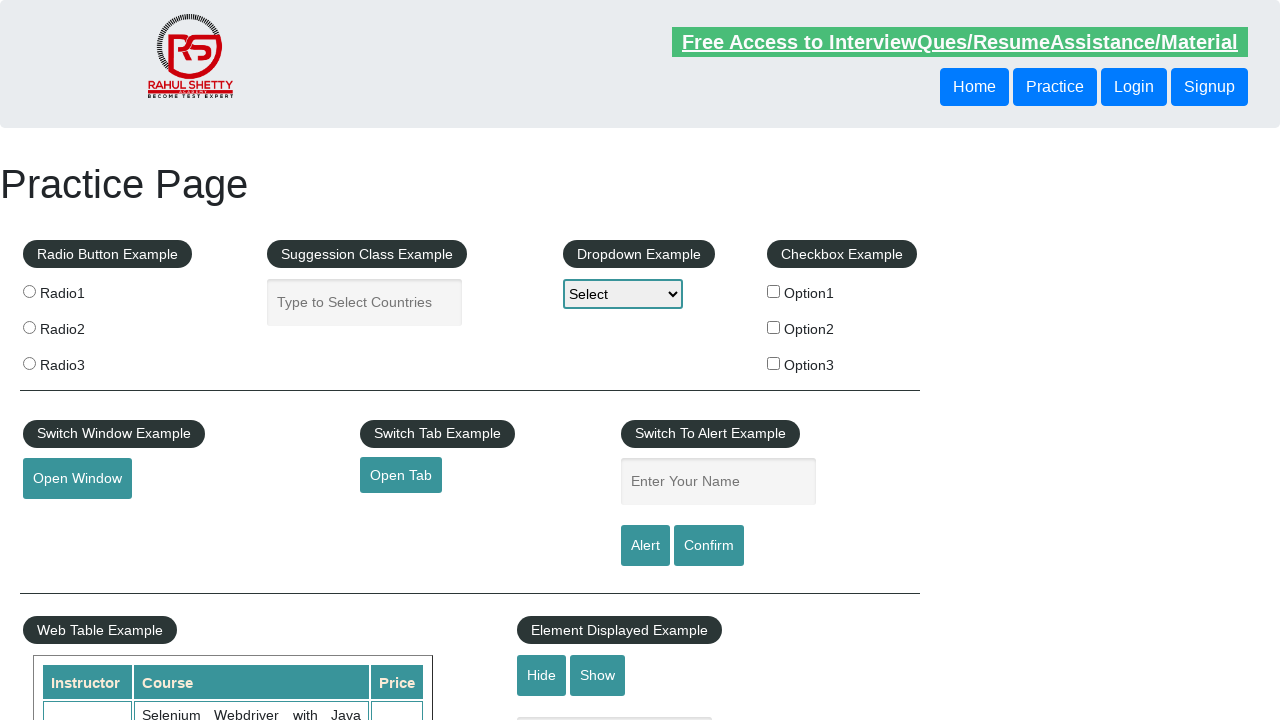

Clicked the first radio button using action class functionality at (29, 291) on input[value='radio1']
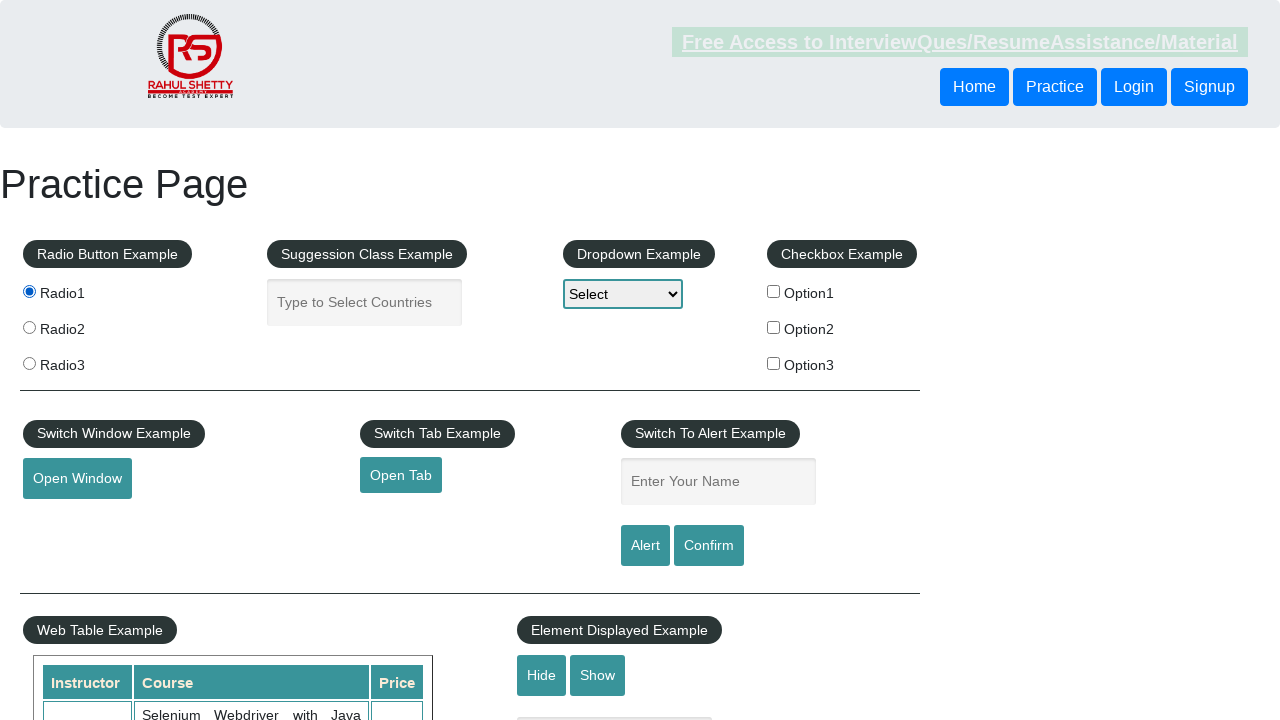

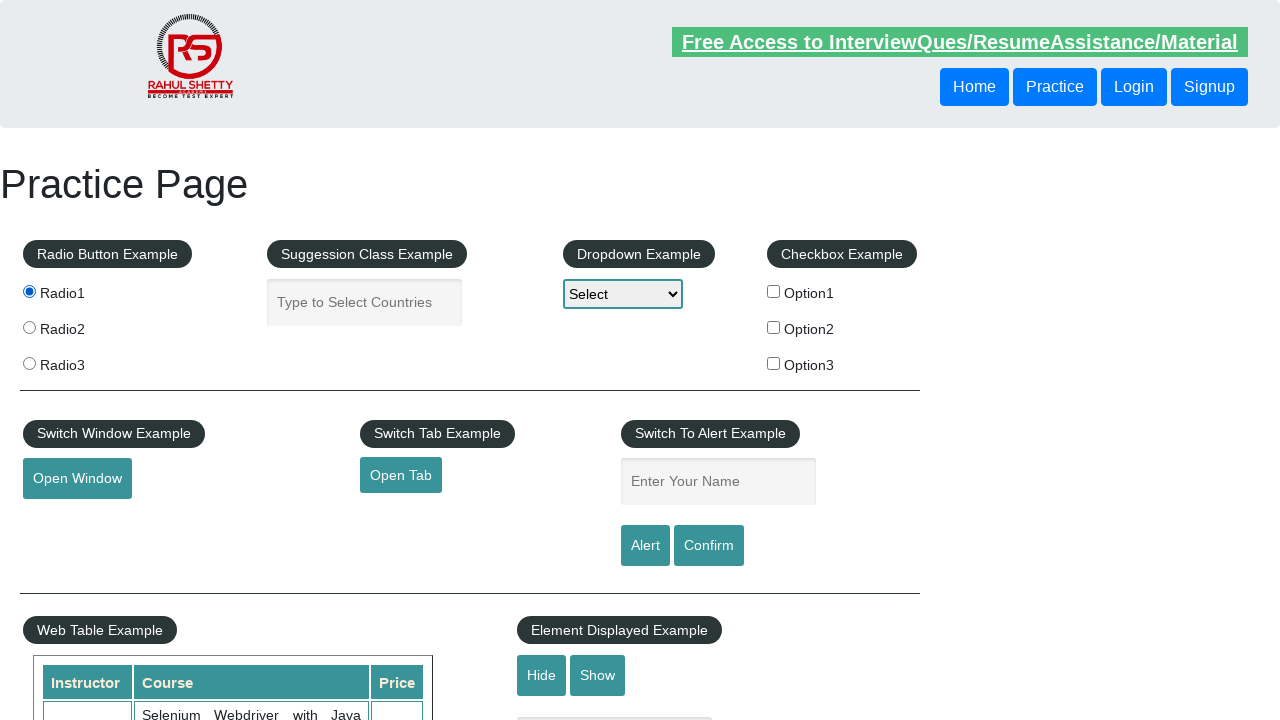